Tests a text box form by filling in user name, email, current address, and permanent address fields, then submitting and verifying the output is displayed

Starting URL: https://demoqa.com/text-box

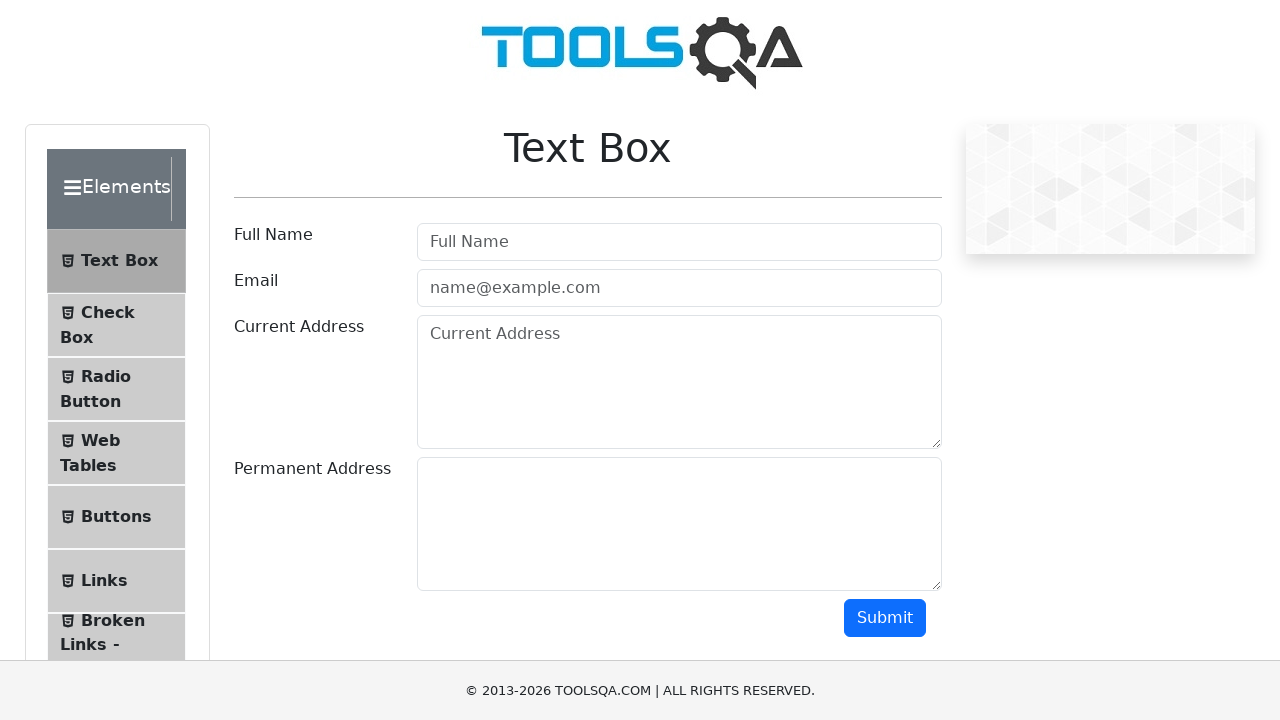

Filled user name field with 'John_Doe' on #userName
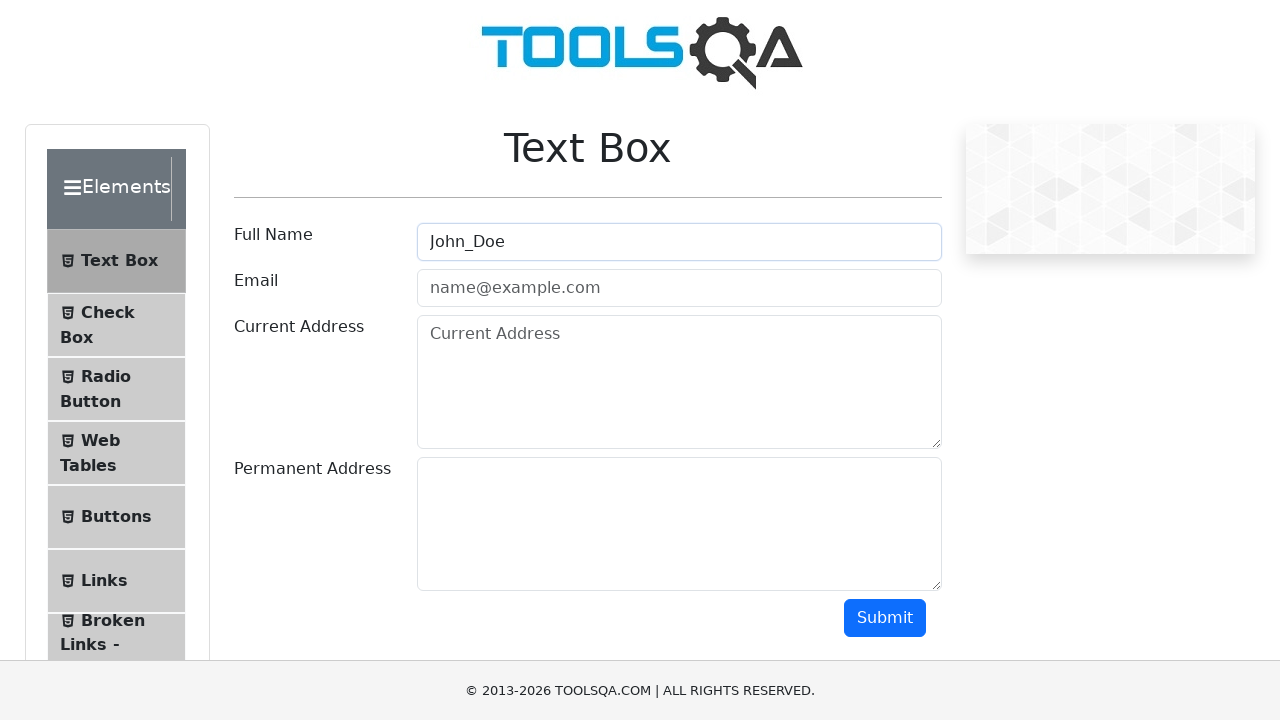

Filled email field with 'john_doe@example.com' on #userEmail
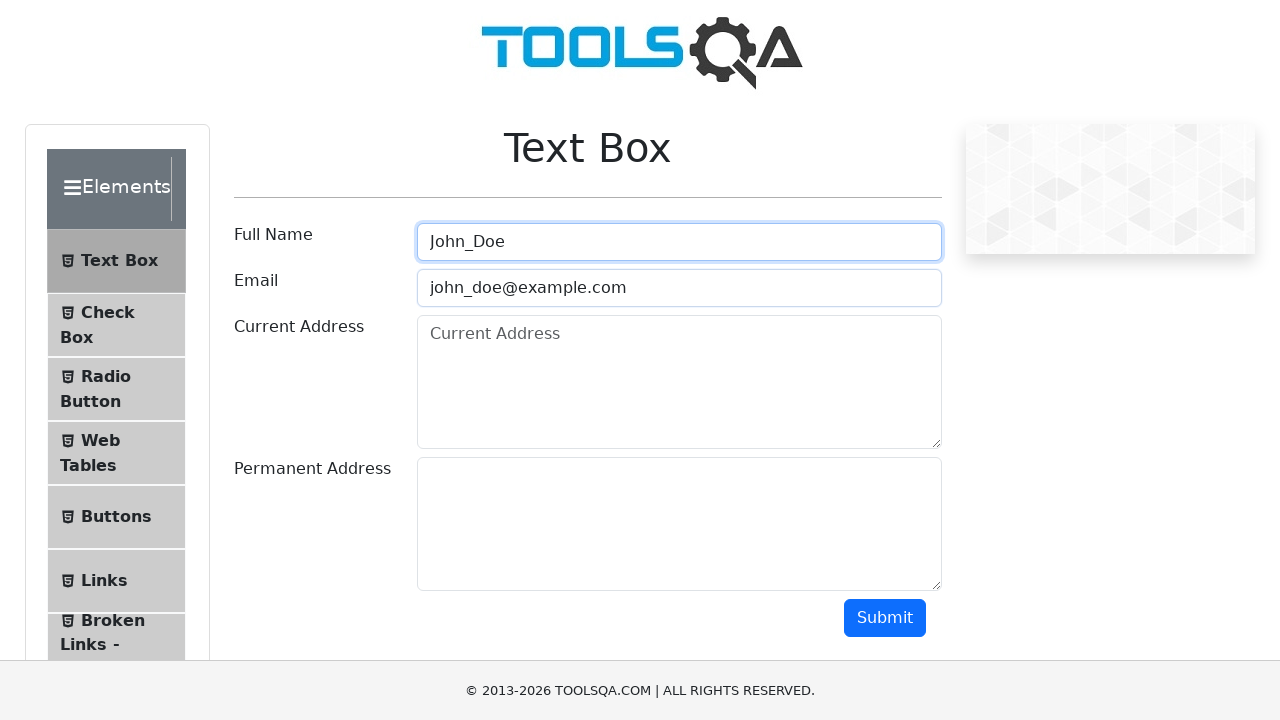

Filled current address field with '123 Main Street, Apt 4B' on #currentAddress
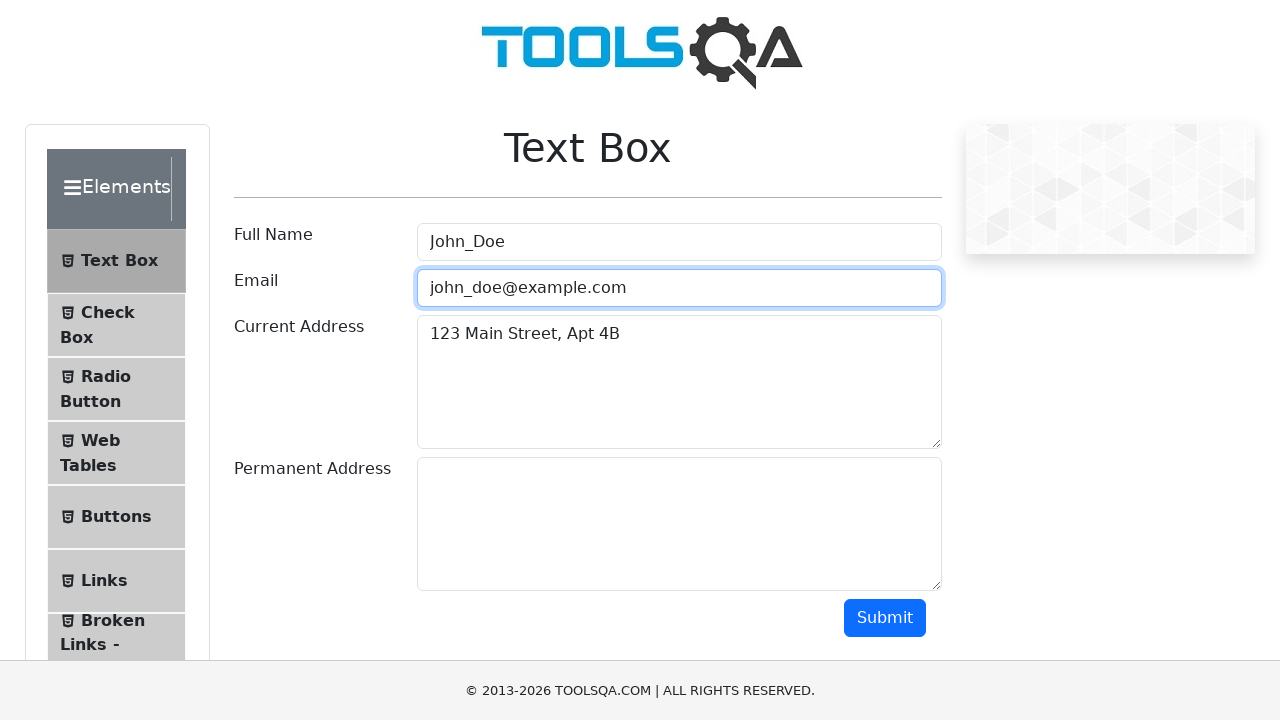

Filled permanent address field with '456 Oak Avenue, Suite 100' on #permanentAddress
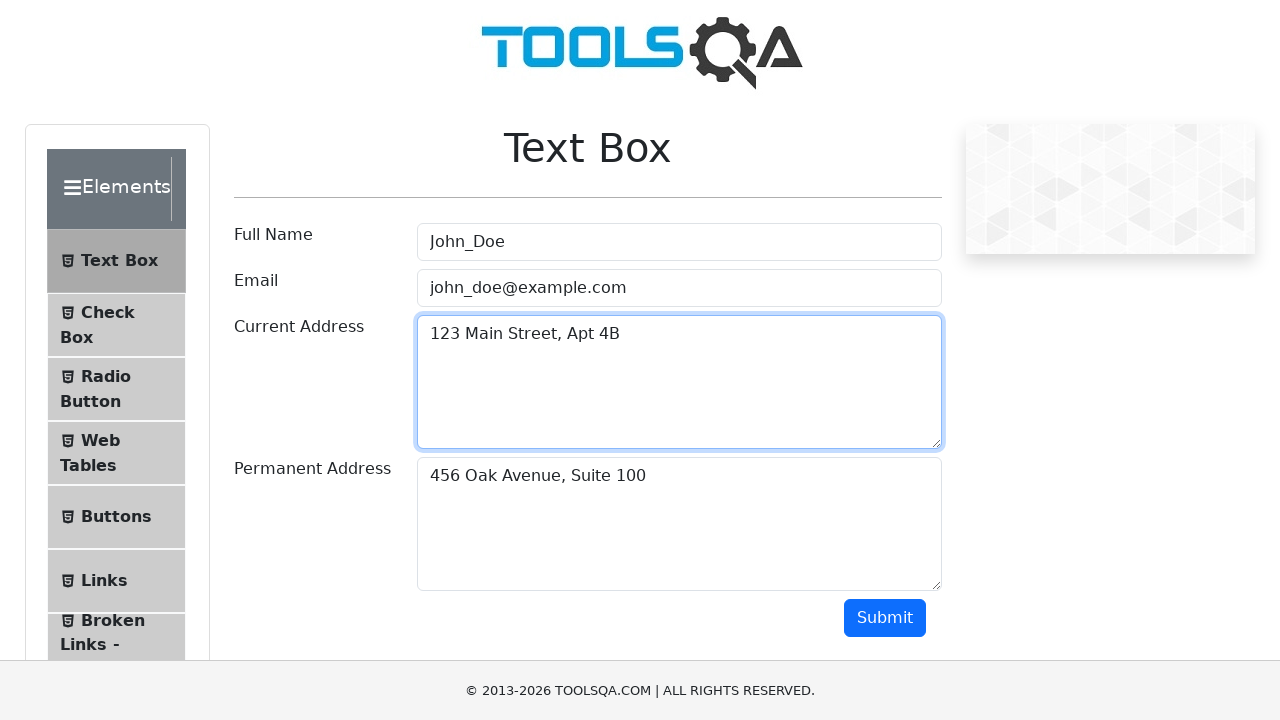

Clicked submit button at (885, 618) on #submit
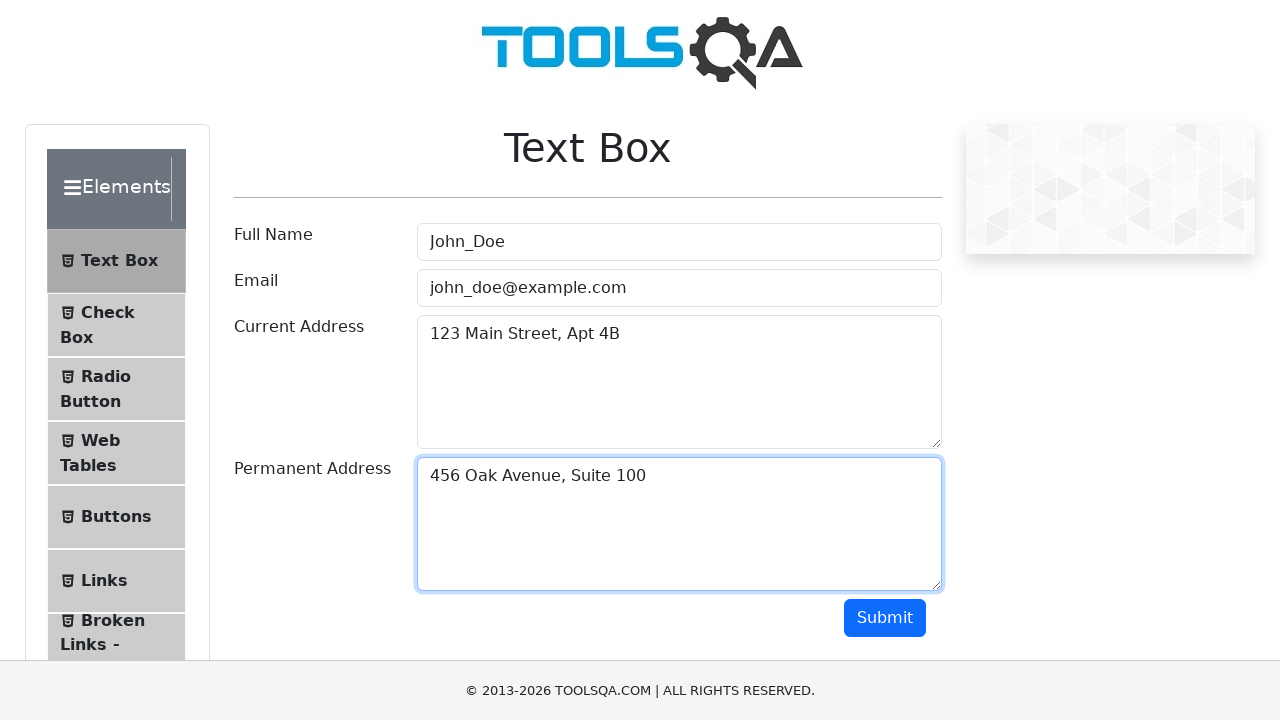

Output section became visible, form submission verified
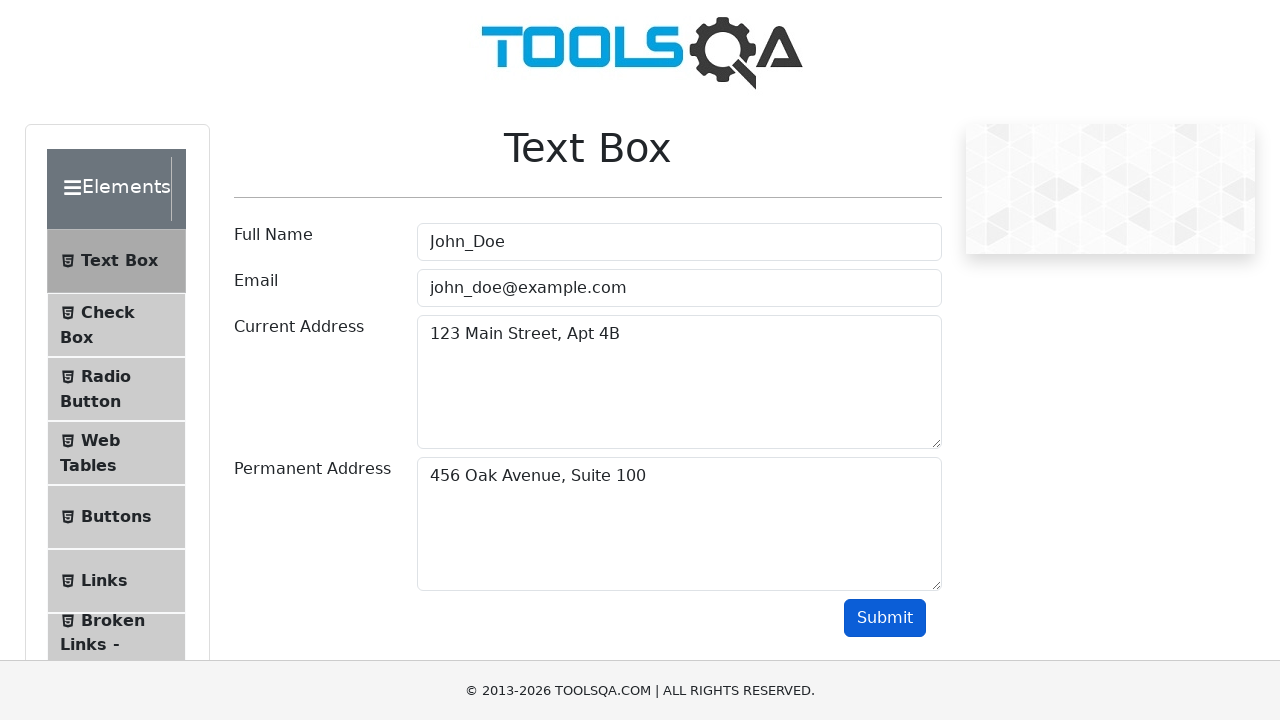

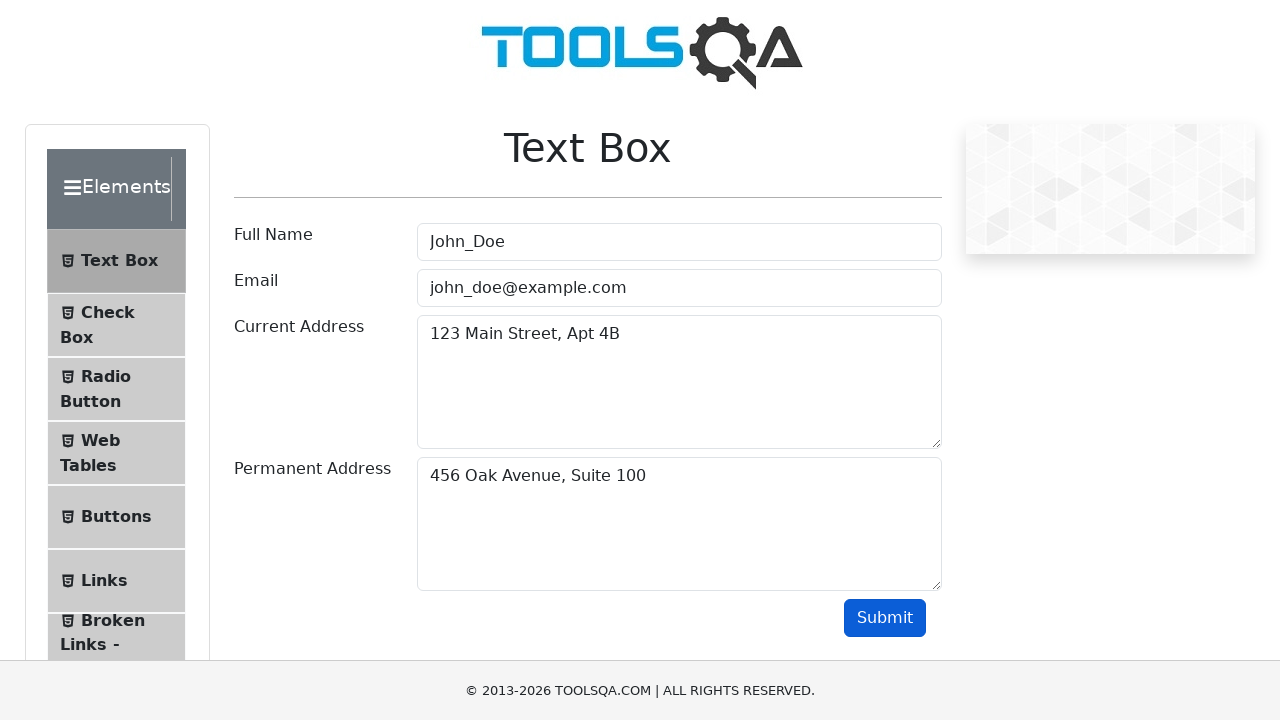